Automates a cultivated variety SNP search on the CicerSeq database by selecting cultivars, gene SNP options, and submitting a gene ID query

Starting URL: https://cegresources.icrisat.org/cicerseq/?page_id=3605

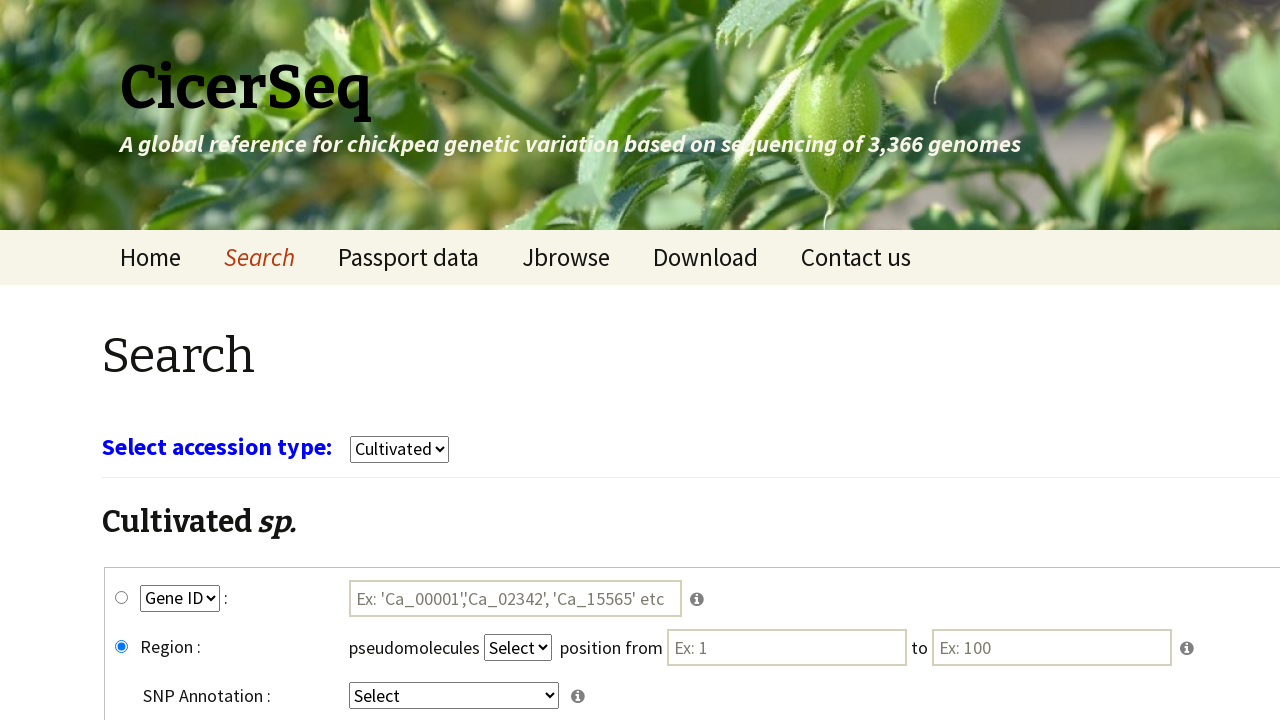

Waited for page to load (networkidle)
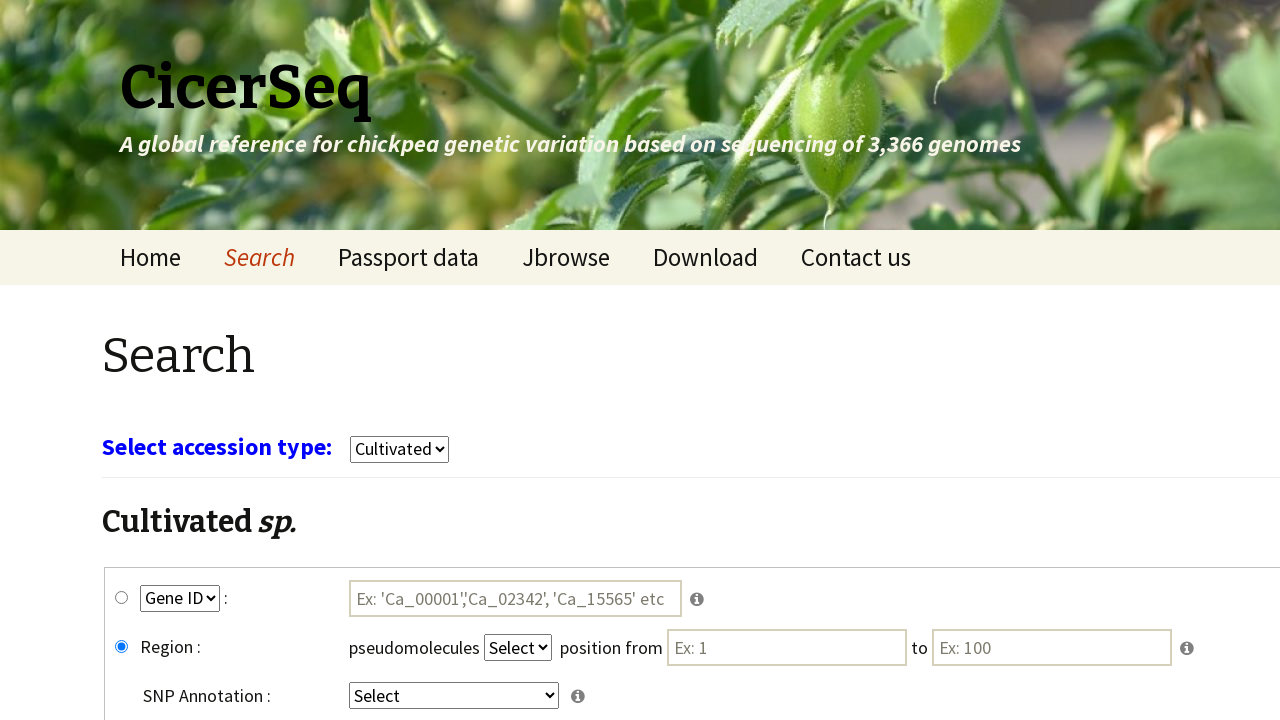

Selected 'cultivars' from crop dropdown on select[name='select_crop']
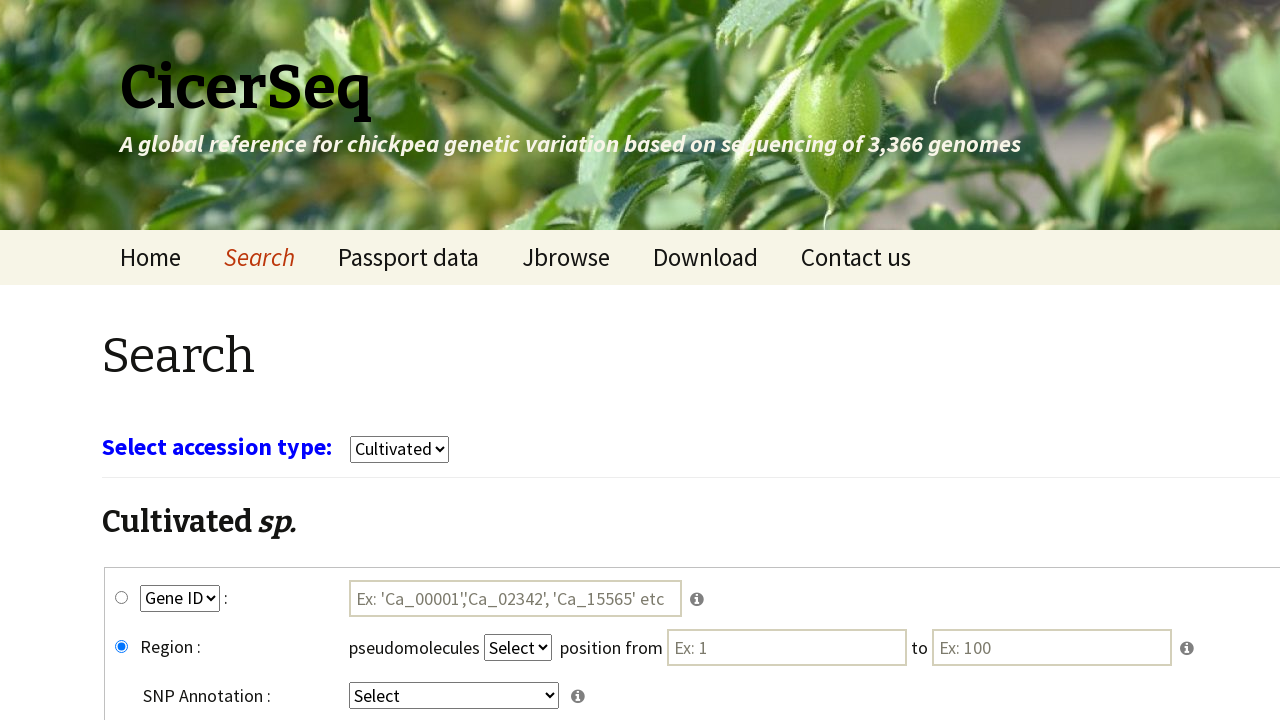

Clicked gene_snp radio button at (122, 598) on #gene_snp
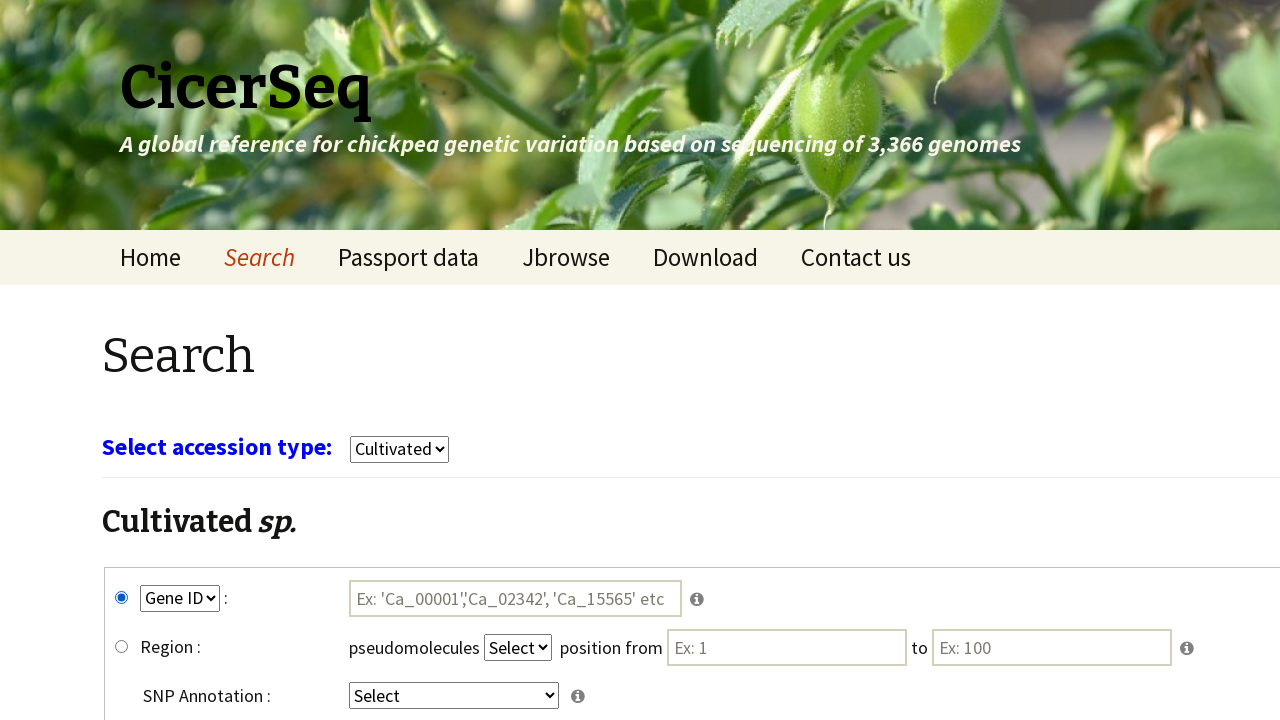

Selected 'GeneID' from key1 dropdown on select[name='key1']
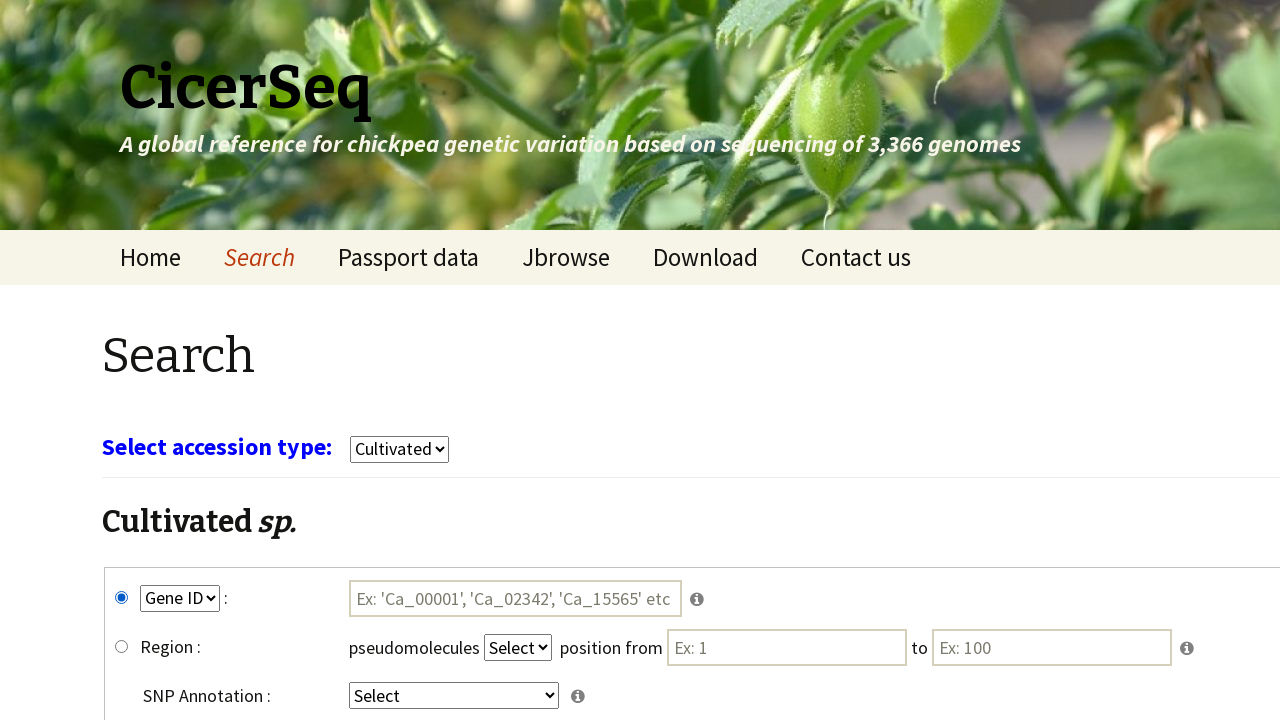

Selected 'intergenic' from key4 dropdown on select[name='key4']
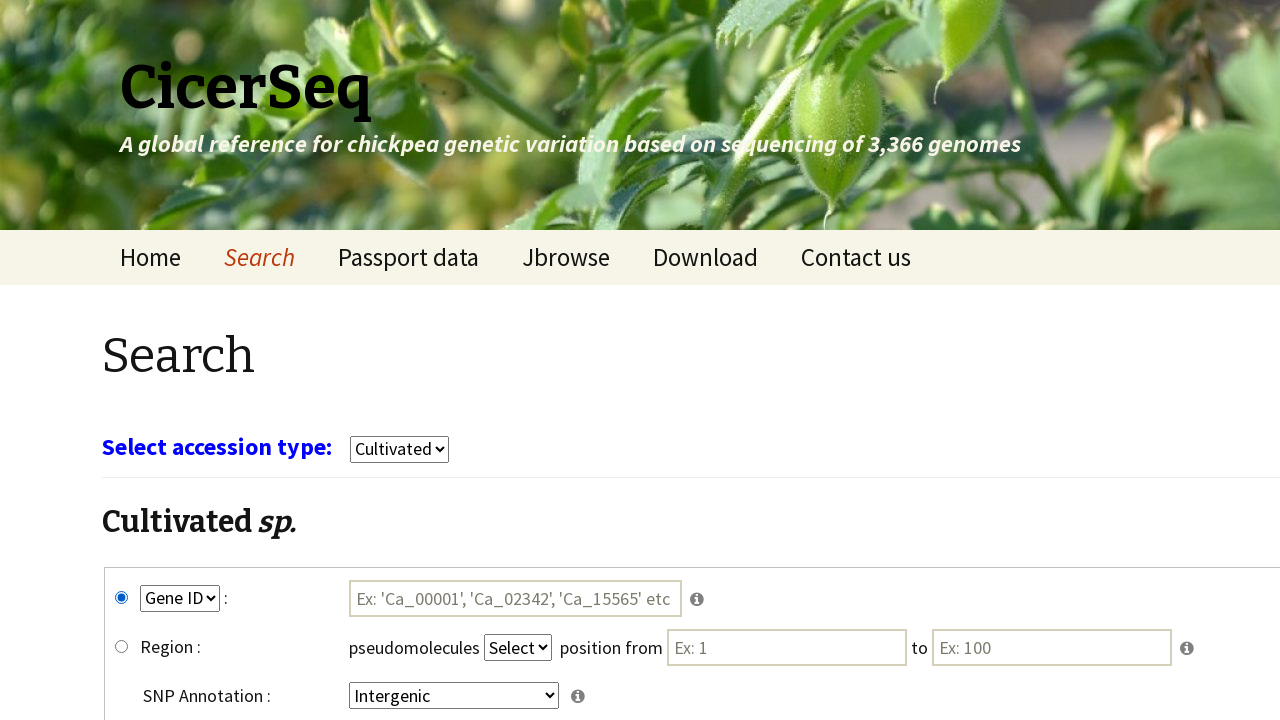

Filled gene ID input field with 'Ca_00004' on #tmp1
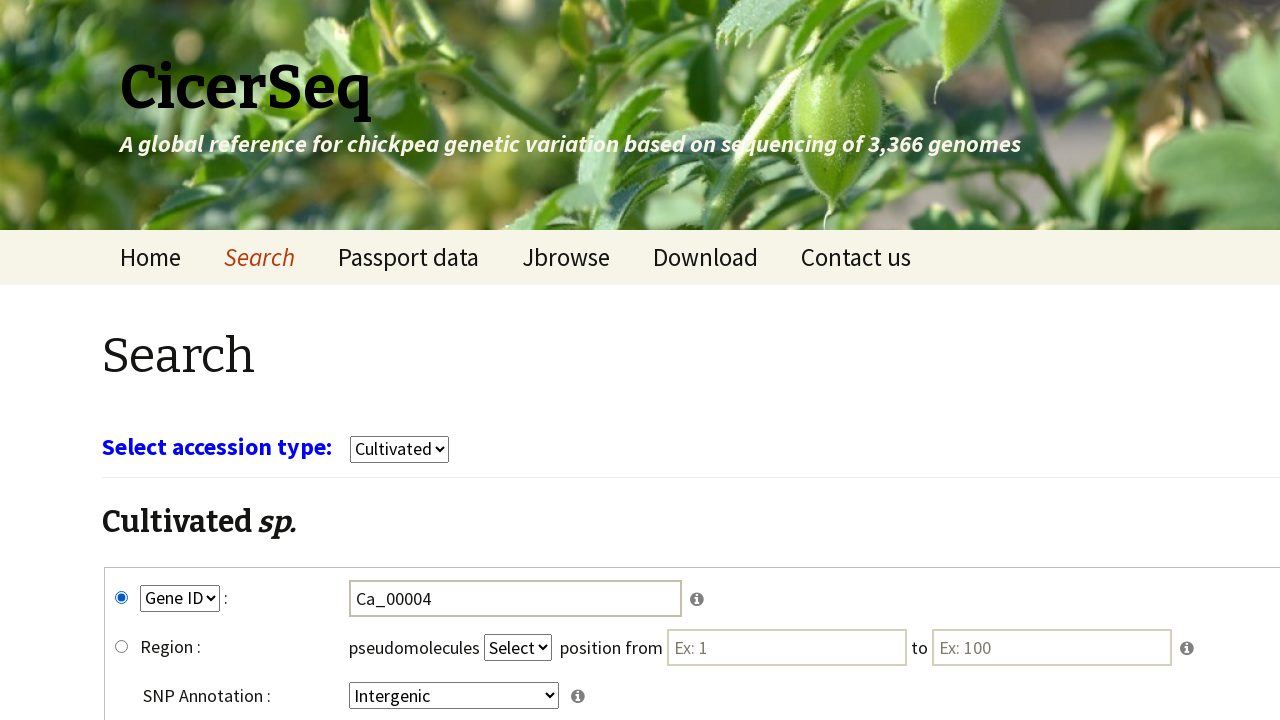

Clicked submit button to search for gene SNP at (788, 573) on input[name='submit']
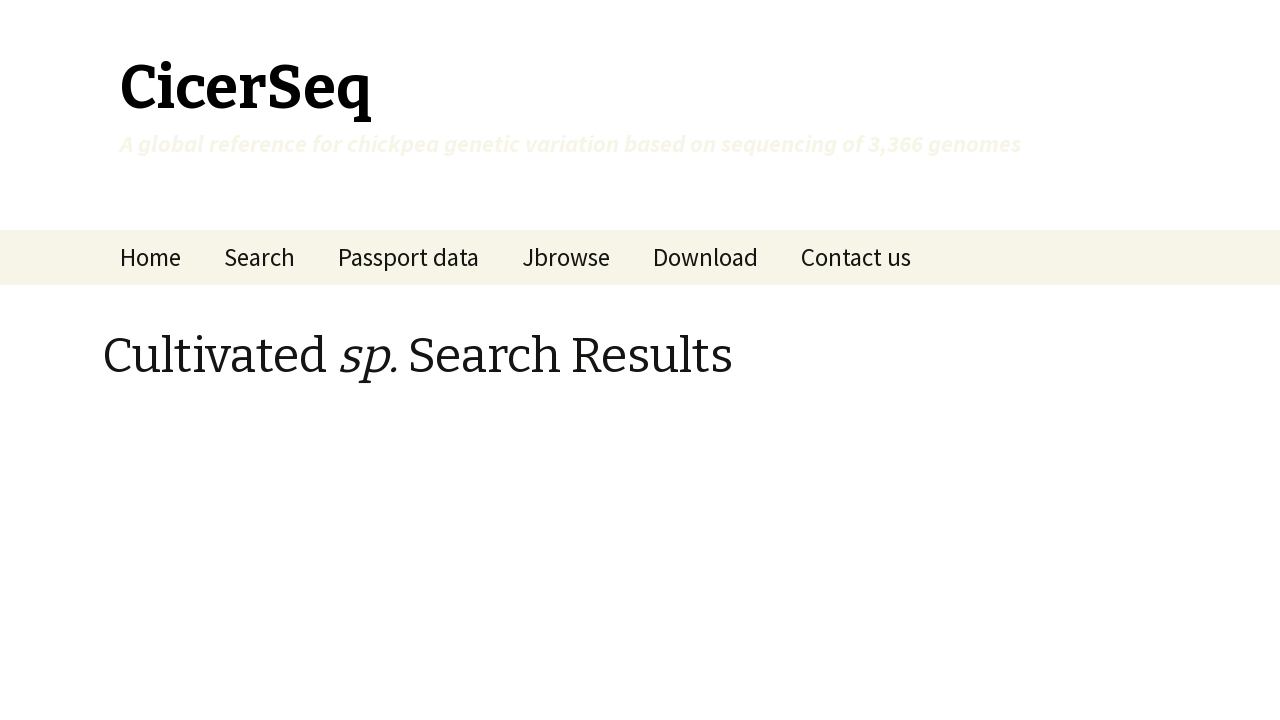

Waited 5 seconds for search results to load
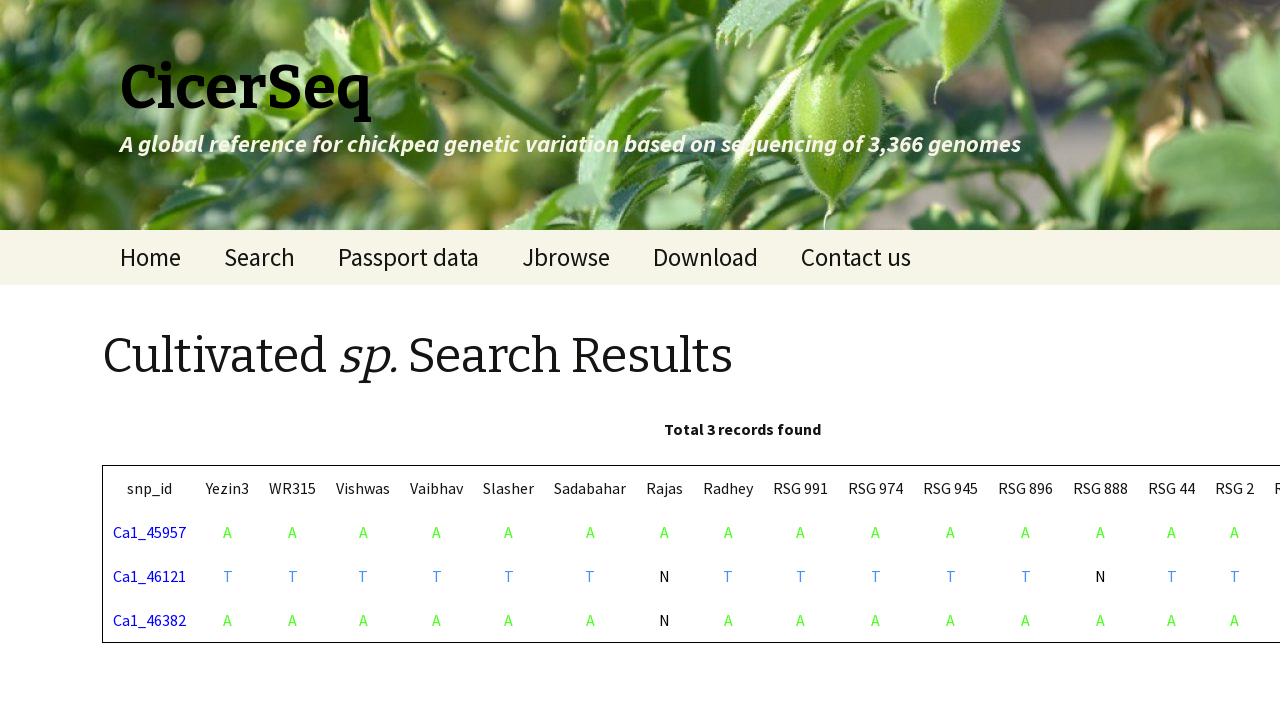

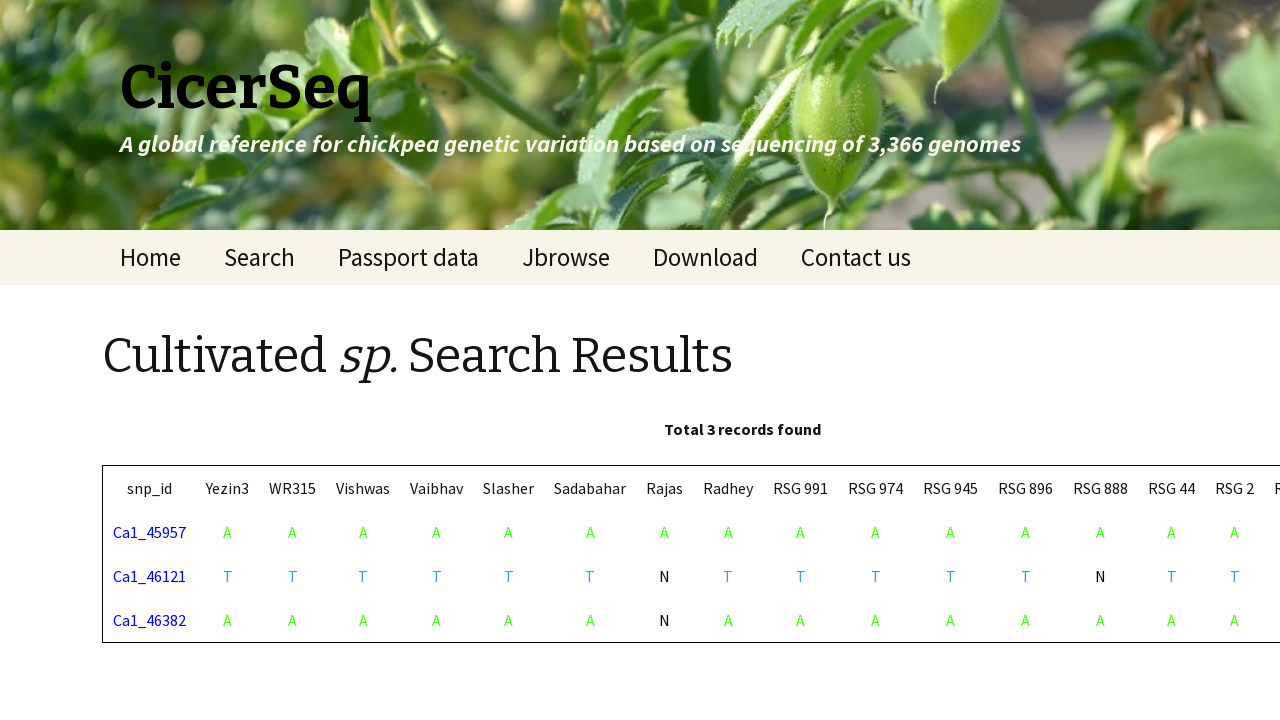